Tests JavaScript alert handling by clicking a button that triggers an alert, then accepting the alert dialog.

Starting URL: http://demo.automationtesting.in/Alerts.html

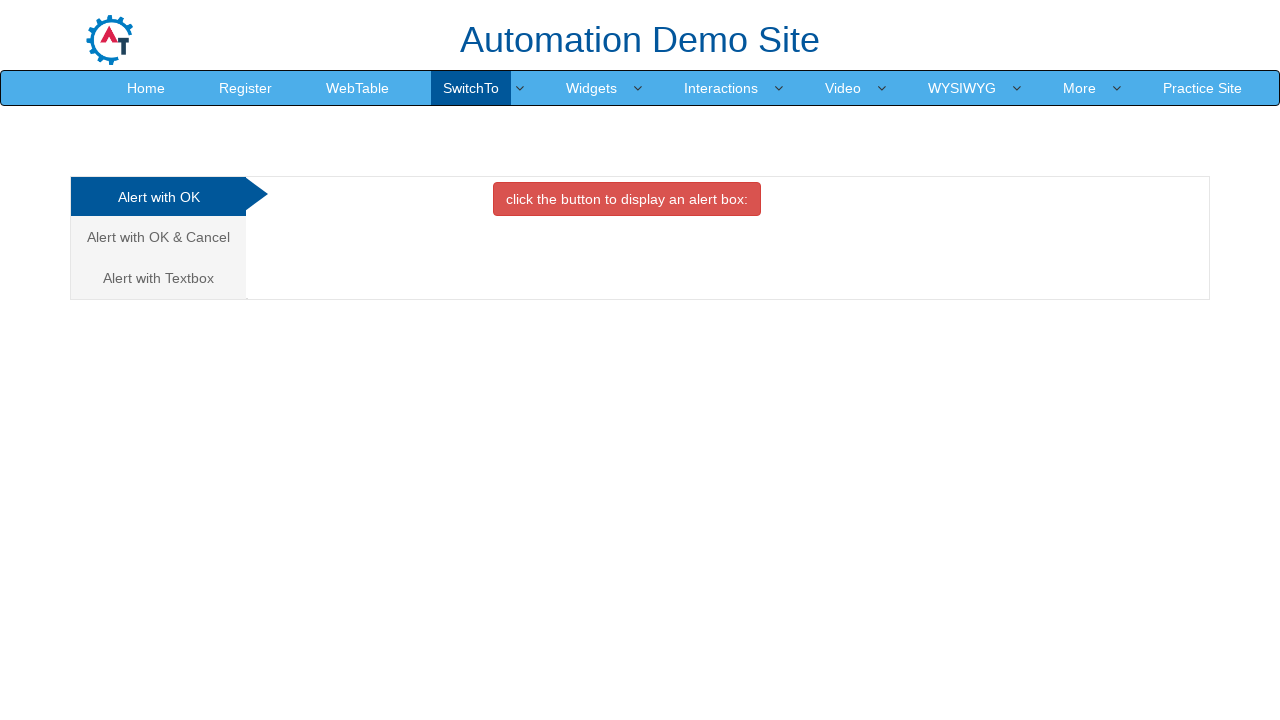

Set up dialog handler to accept alerts
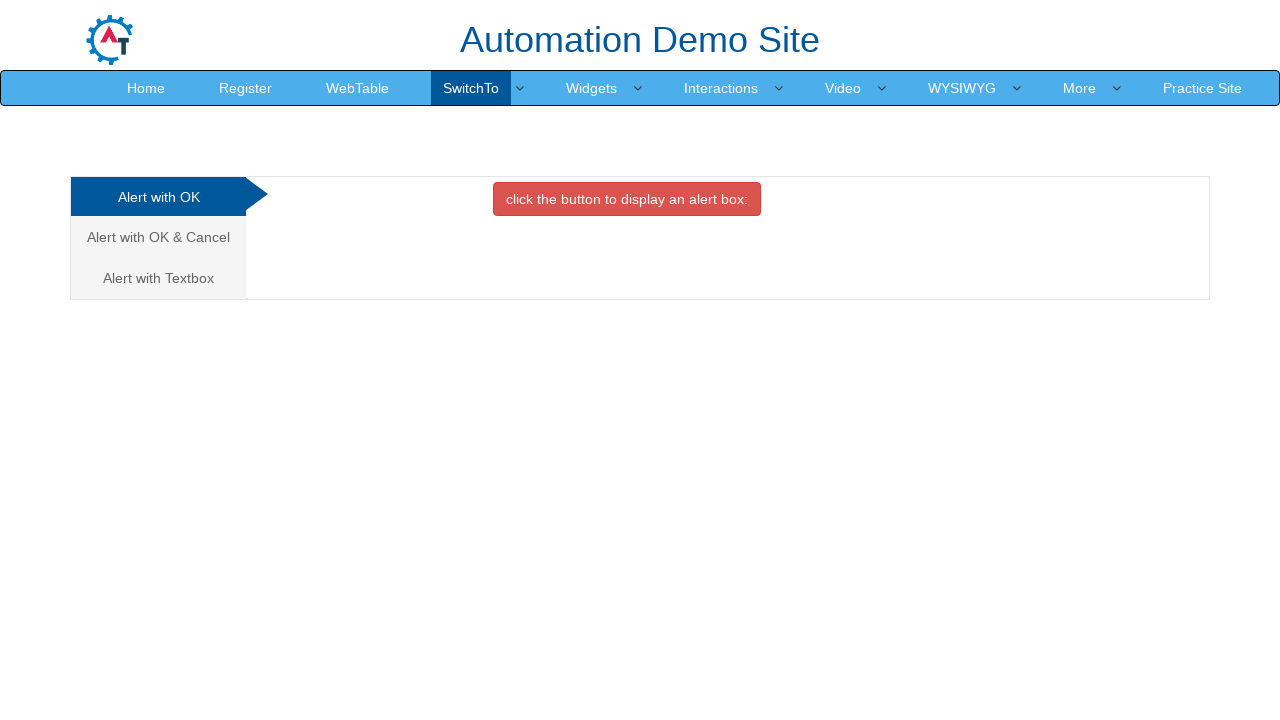

Clicked button to trigger JavaScript alert at (627, 199) on xpath=/html/body/div[1]/div/div/div/div[2]/div[1]/button
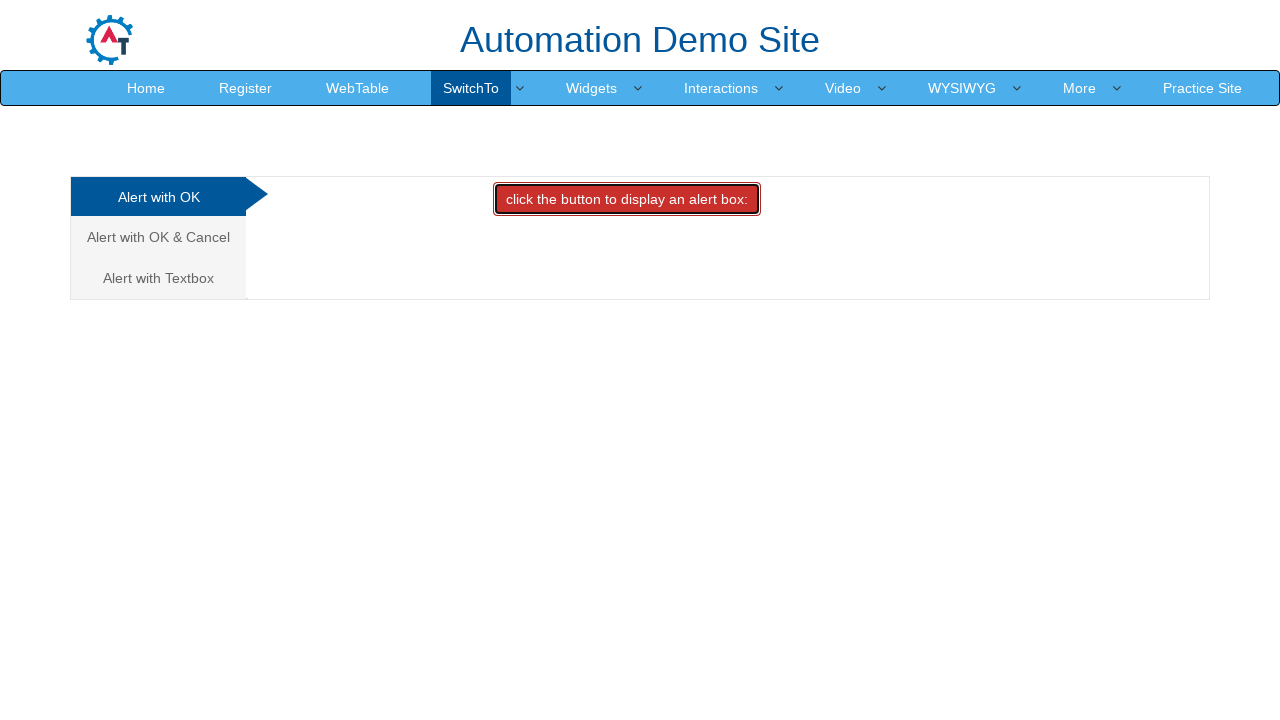

Waited 500ms for alert dialog to be handled
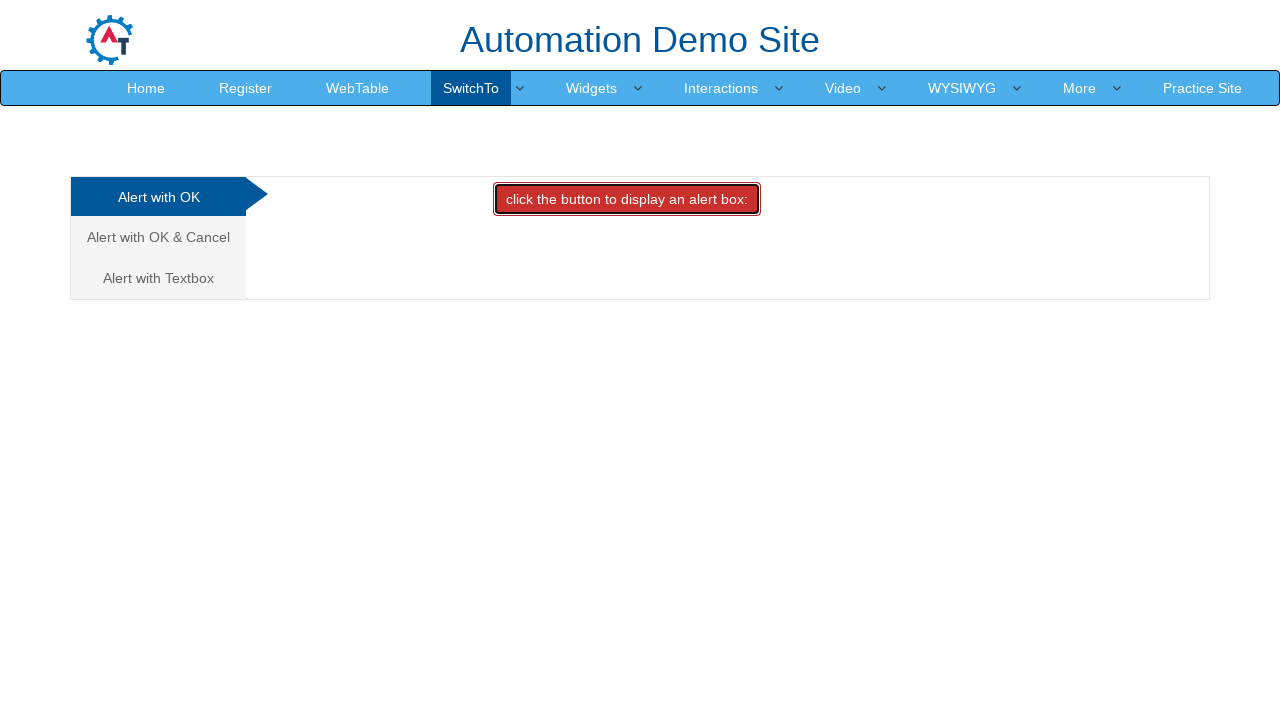

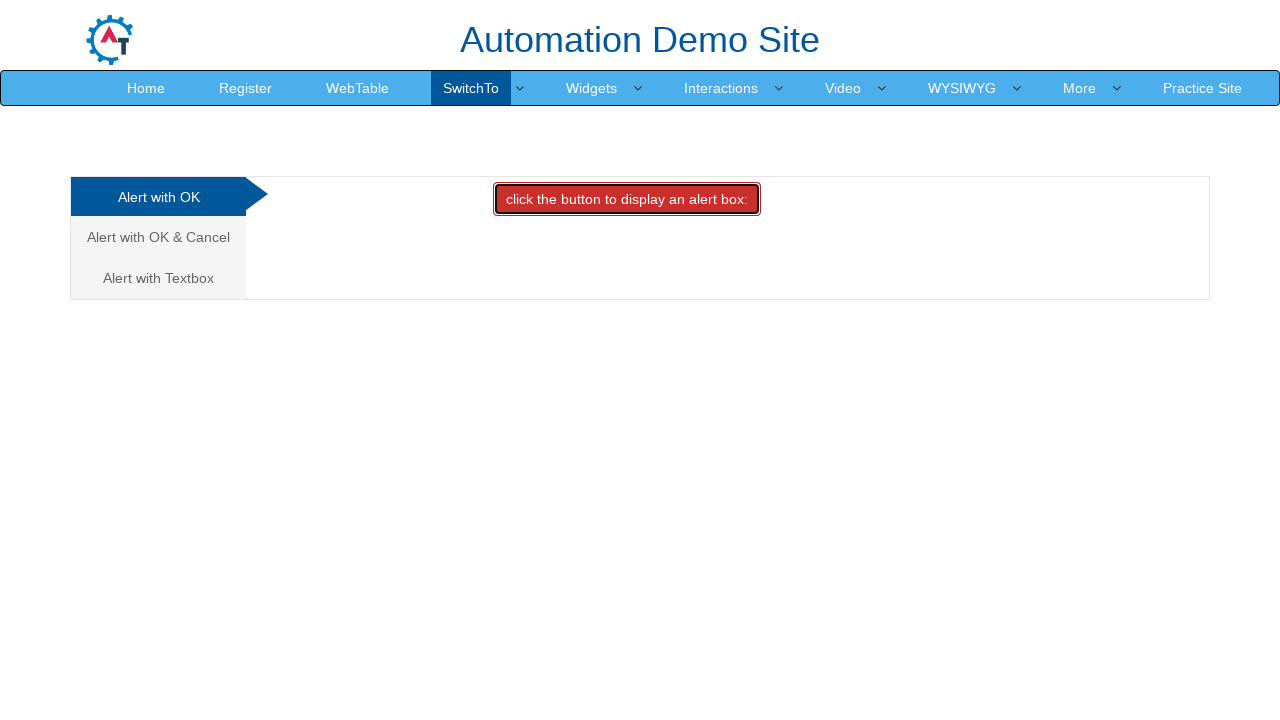